Verifies that the Politics section link is present in the main navigation menu

Starting URL: https://pik.bg/

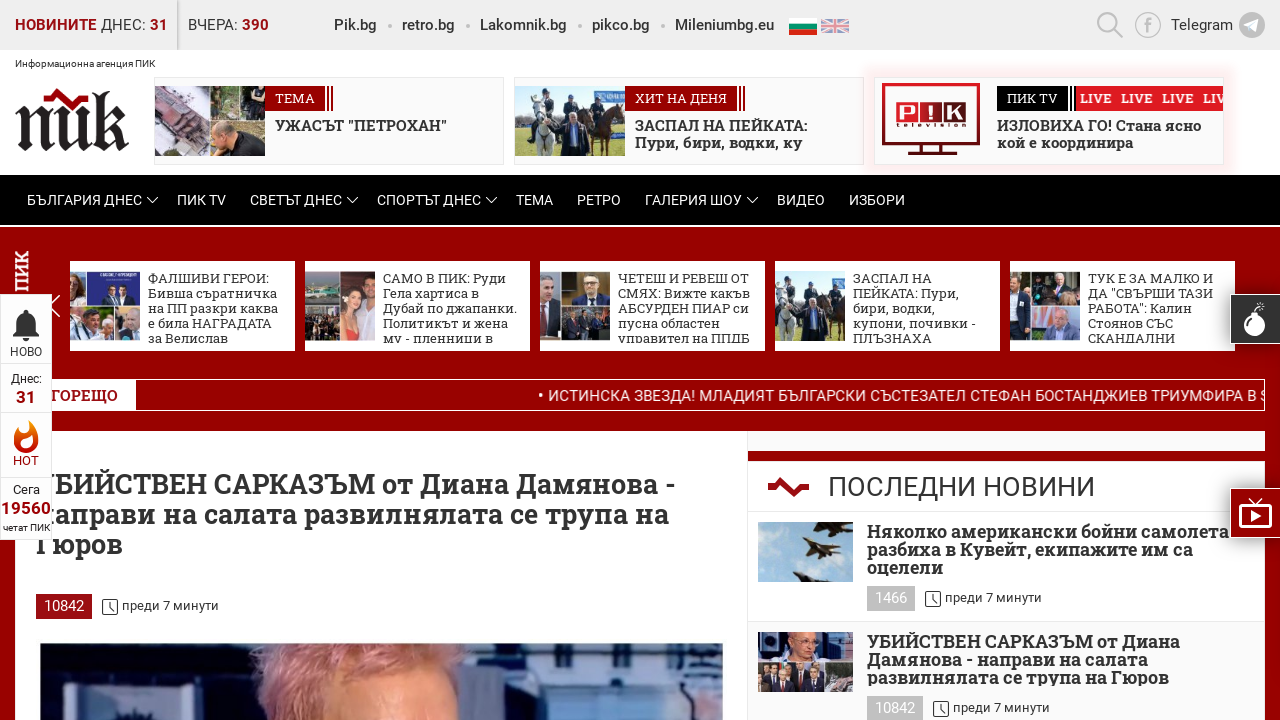

Located Politics section link in the main navigation menu
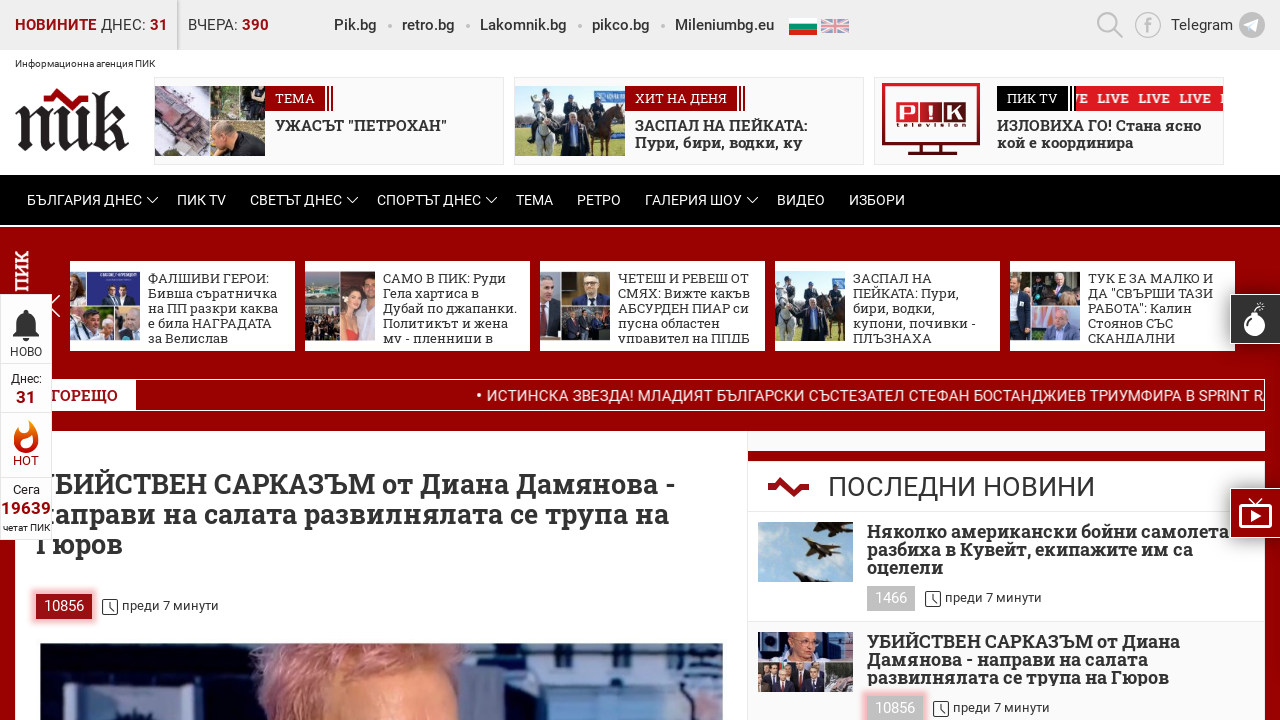

Verified that Politics section link is present in the main menu
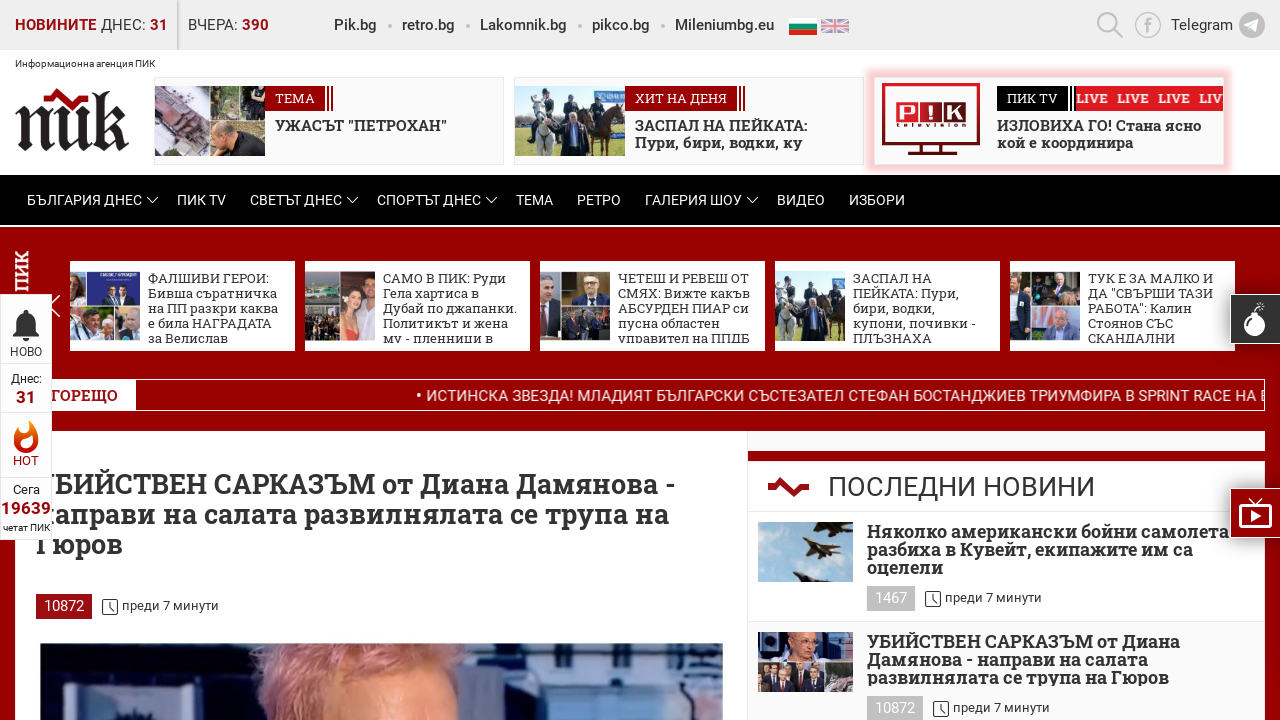

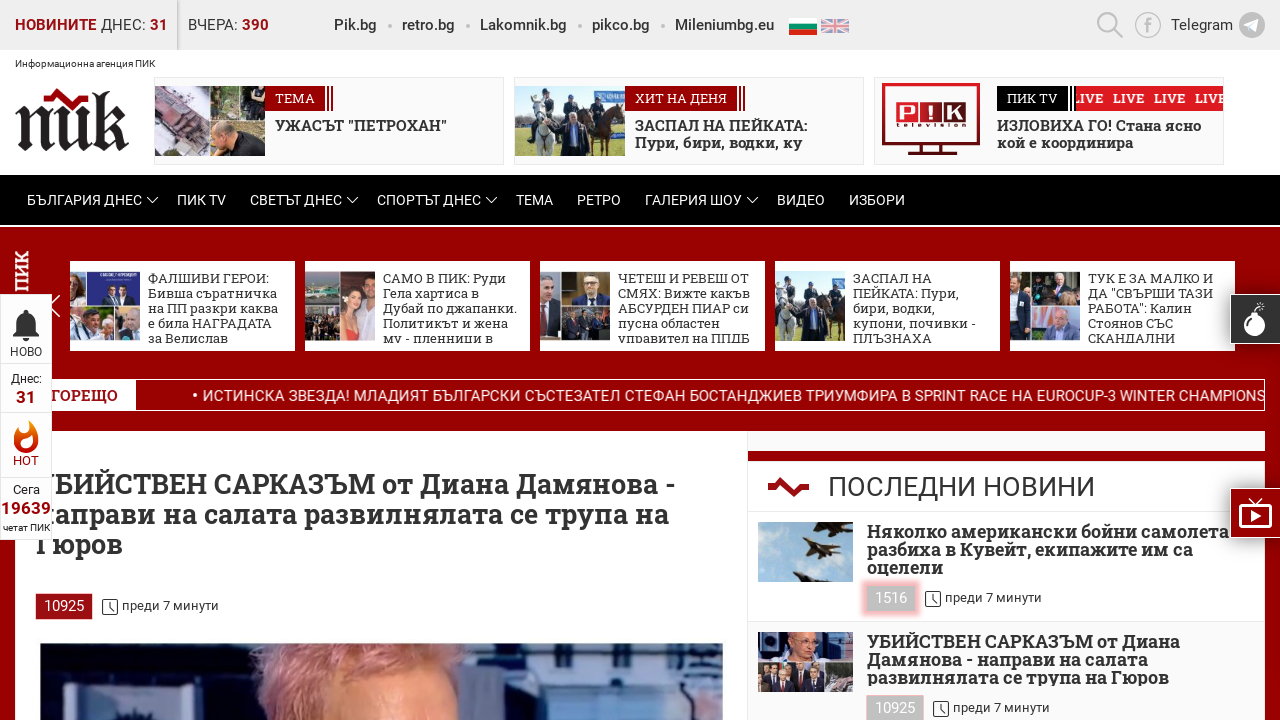